Tests pressing the tab key using keyboard actions and verifies the resulting text displays "TAB"

Starting URL: http://the-internet.herokuapp.com/key_presses

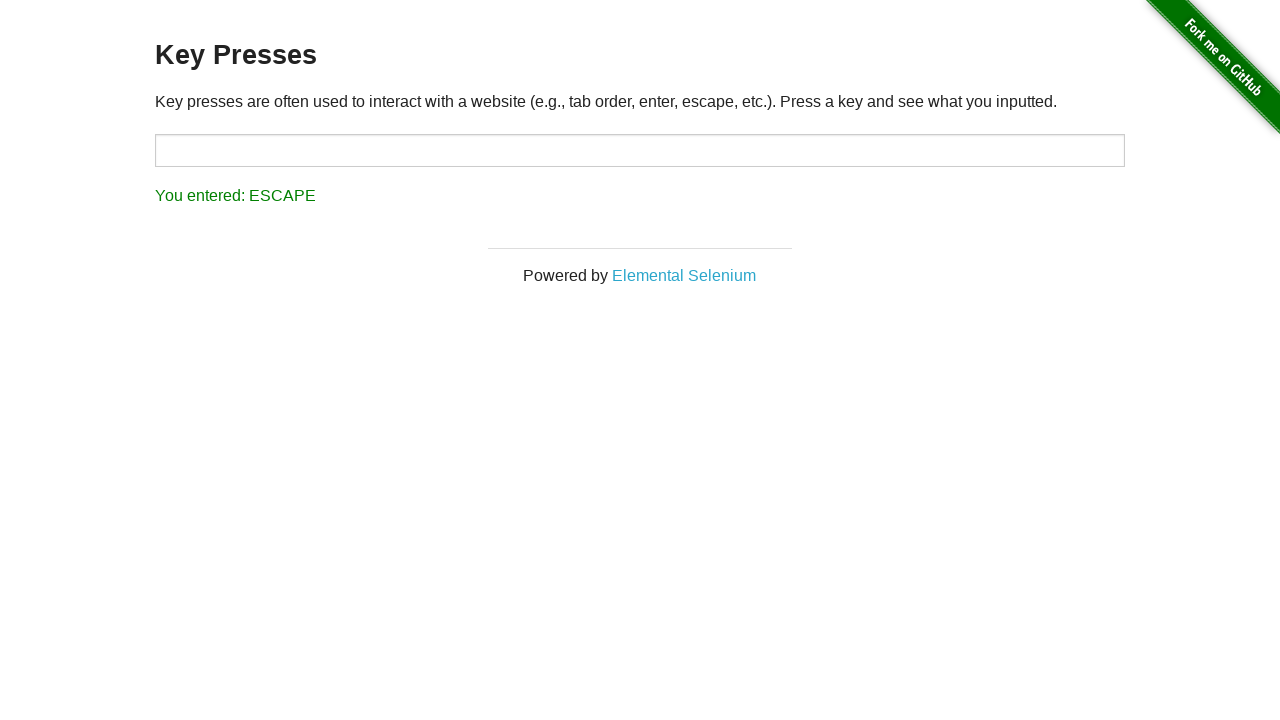

Navigated to key presses test page
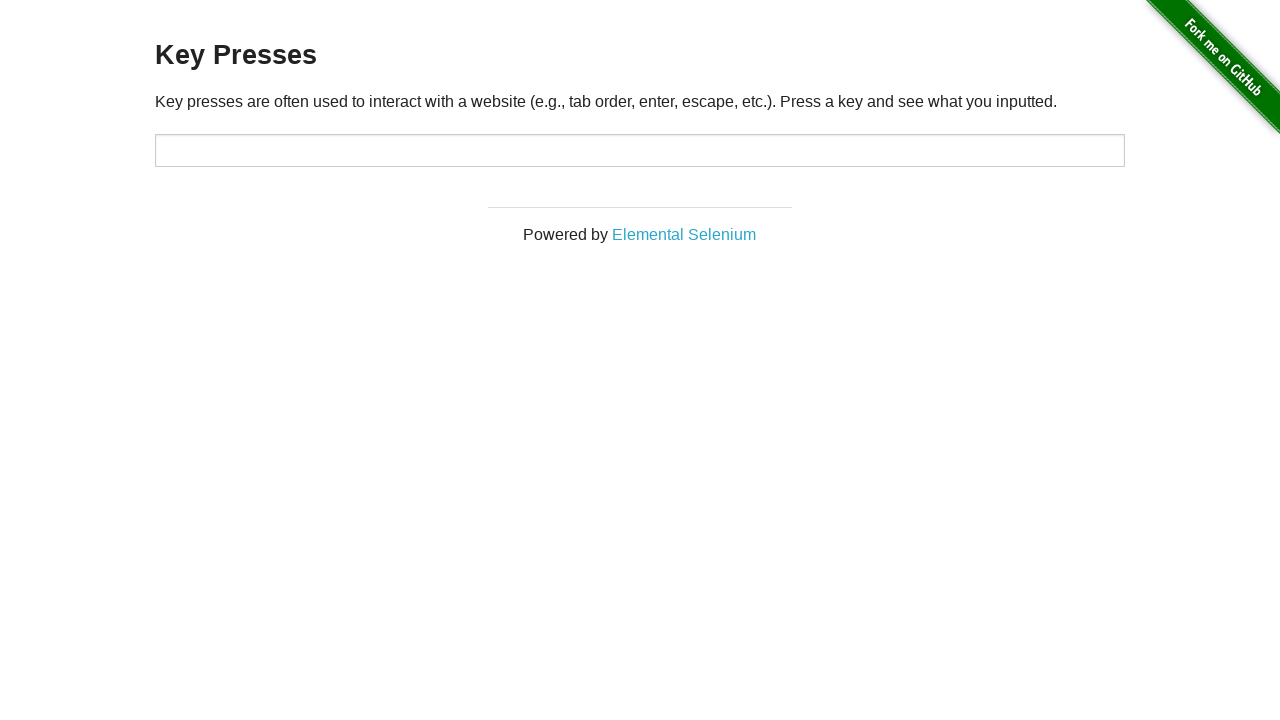

Pressed Tab key
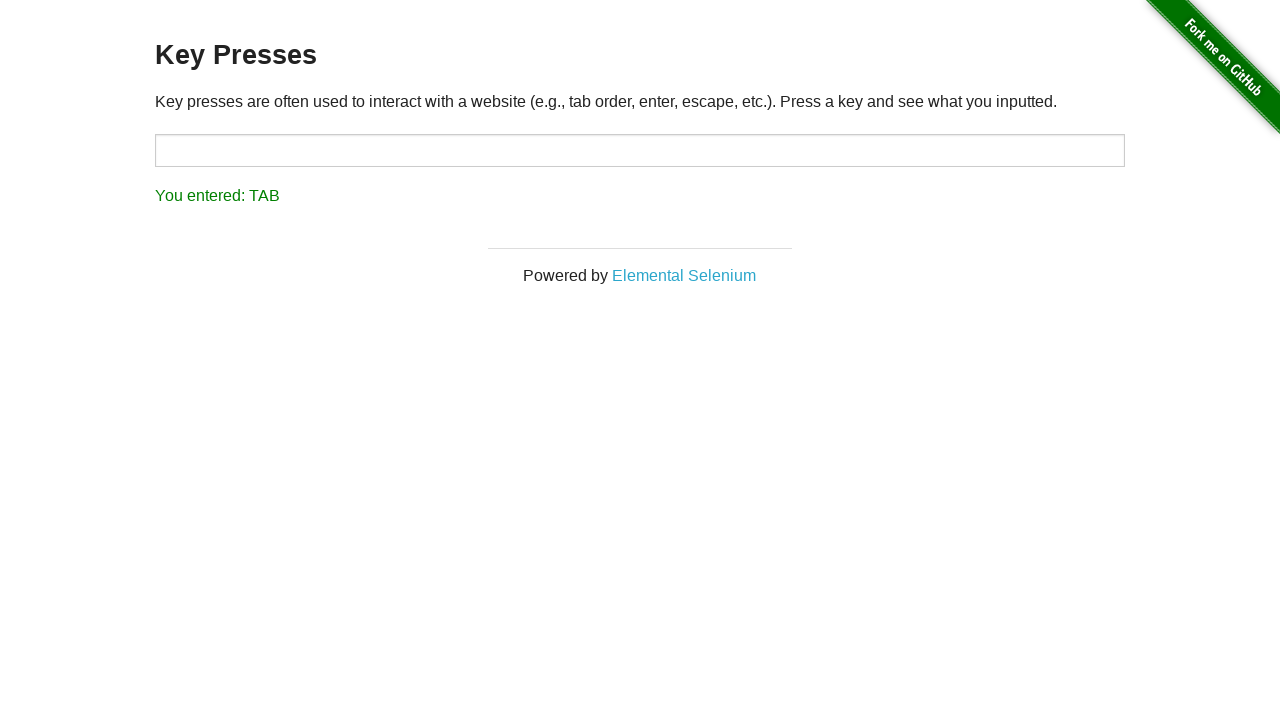

Result element became visible
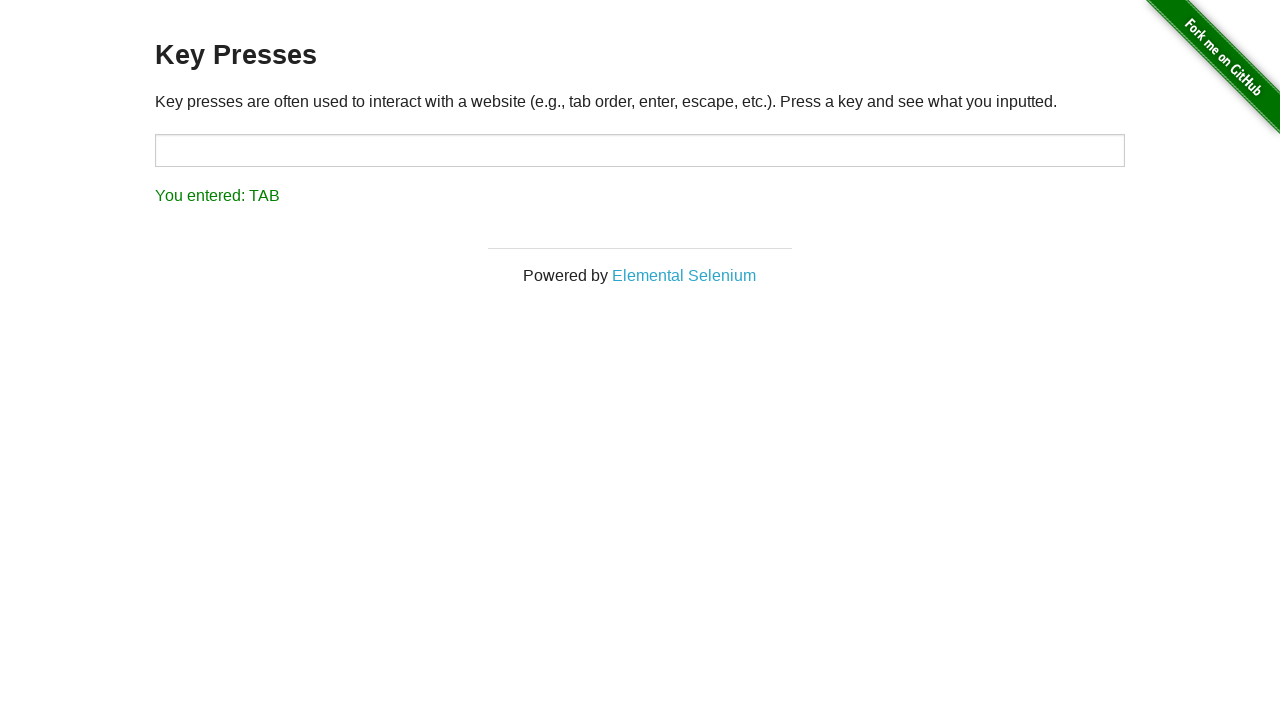

Retrieved result text: 'You entered: TAB'
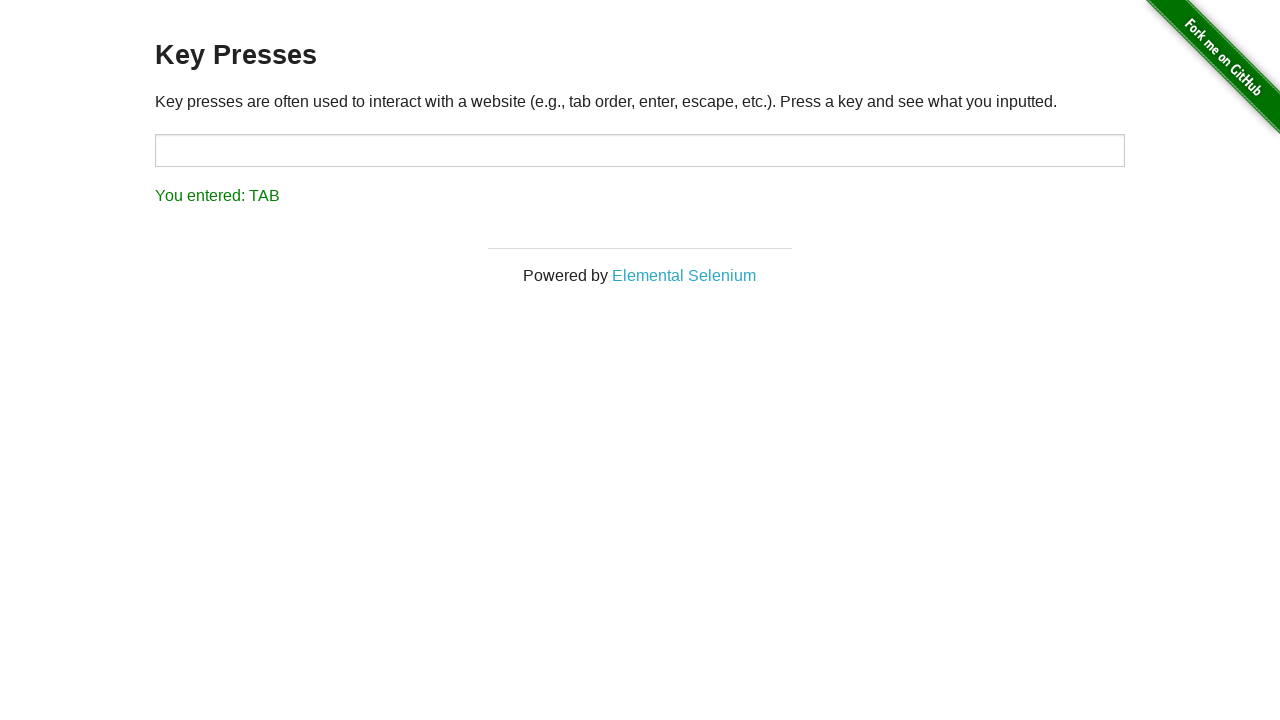

Assertion passed: result text correctly shows 'You entered: TAB'
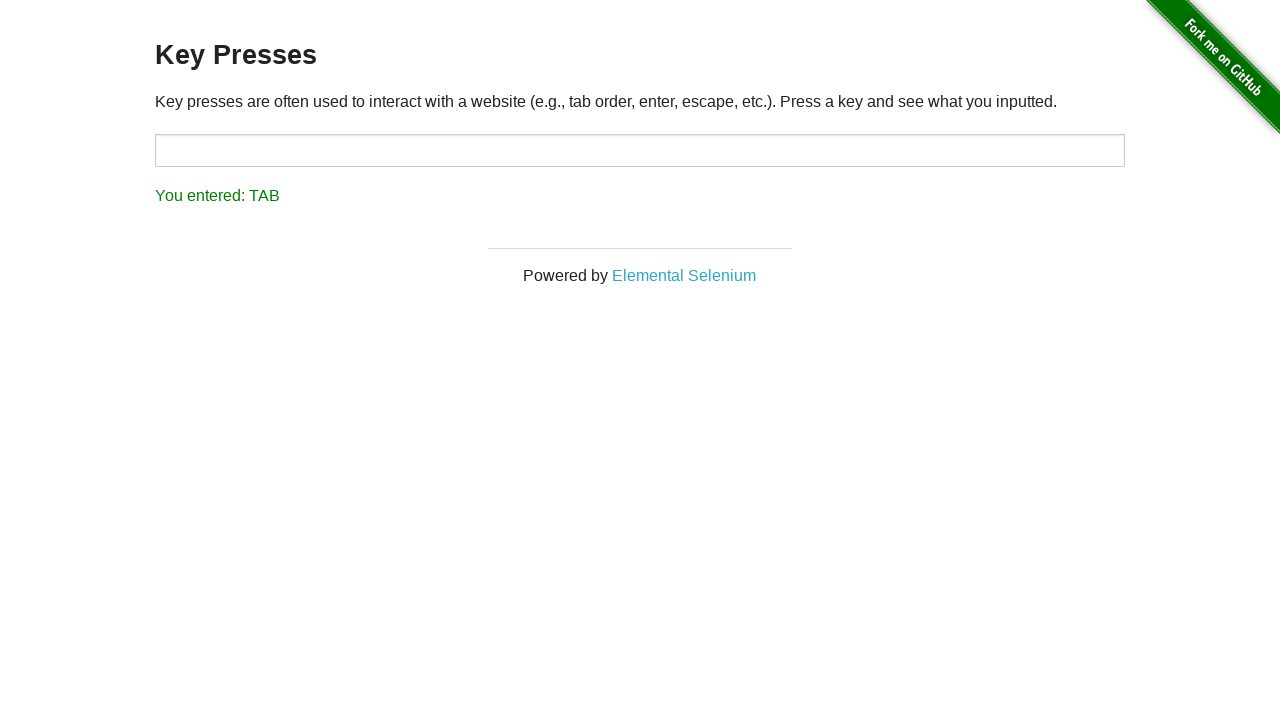

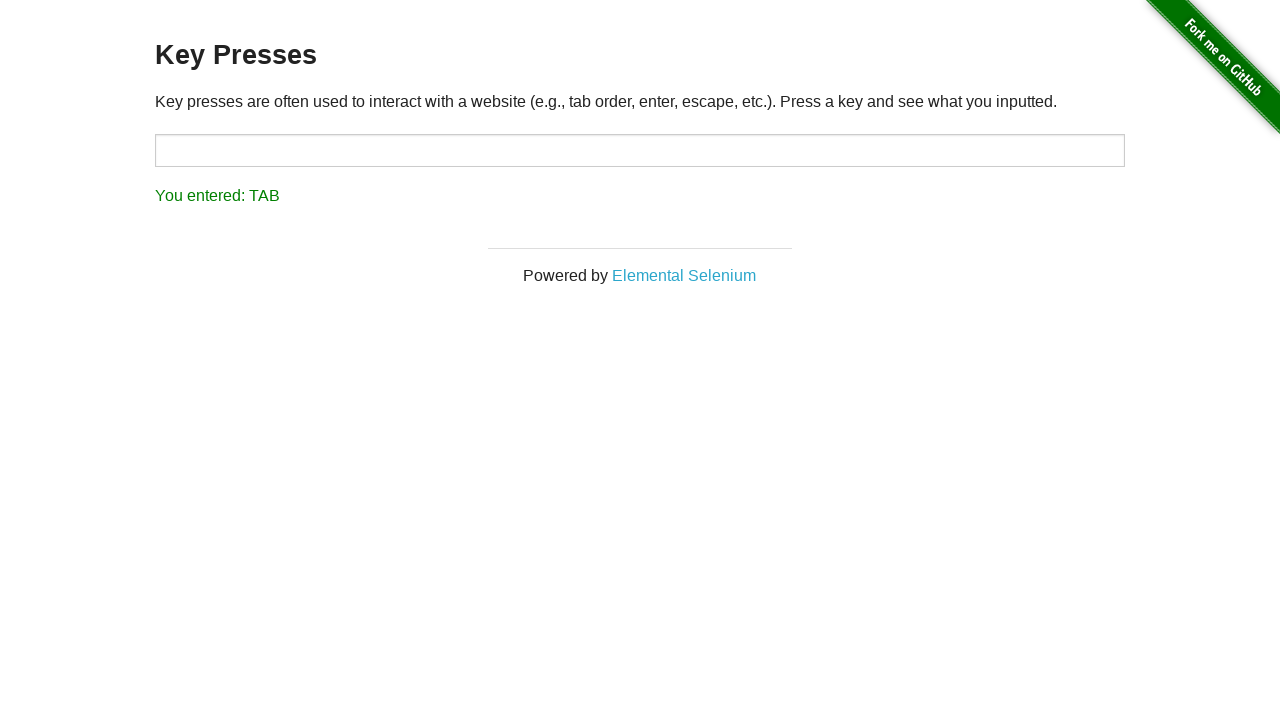